Tests an input field on a sample form by verifying its visibility and state, then filling it with text

Starting URL: https://artoftesting.com/samplesiteforselenium

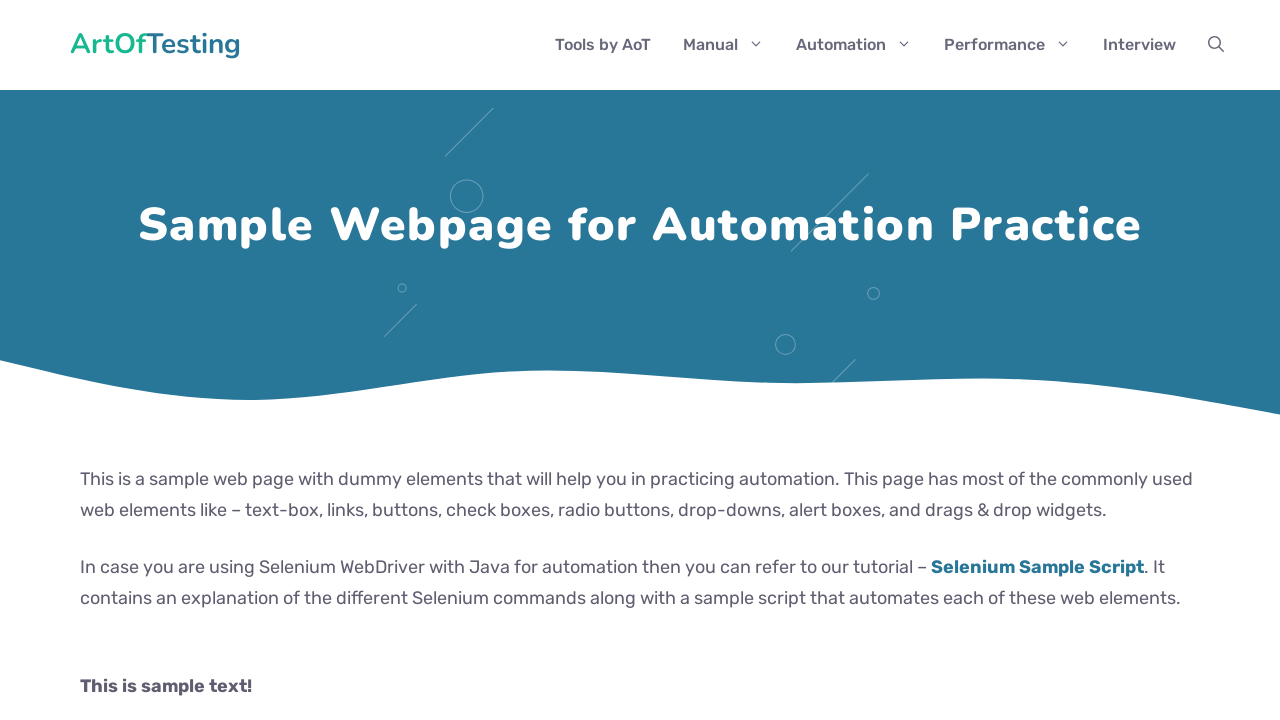

Verified input field with id 'fname' is visible
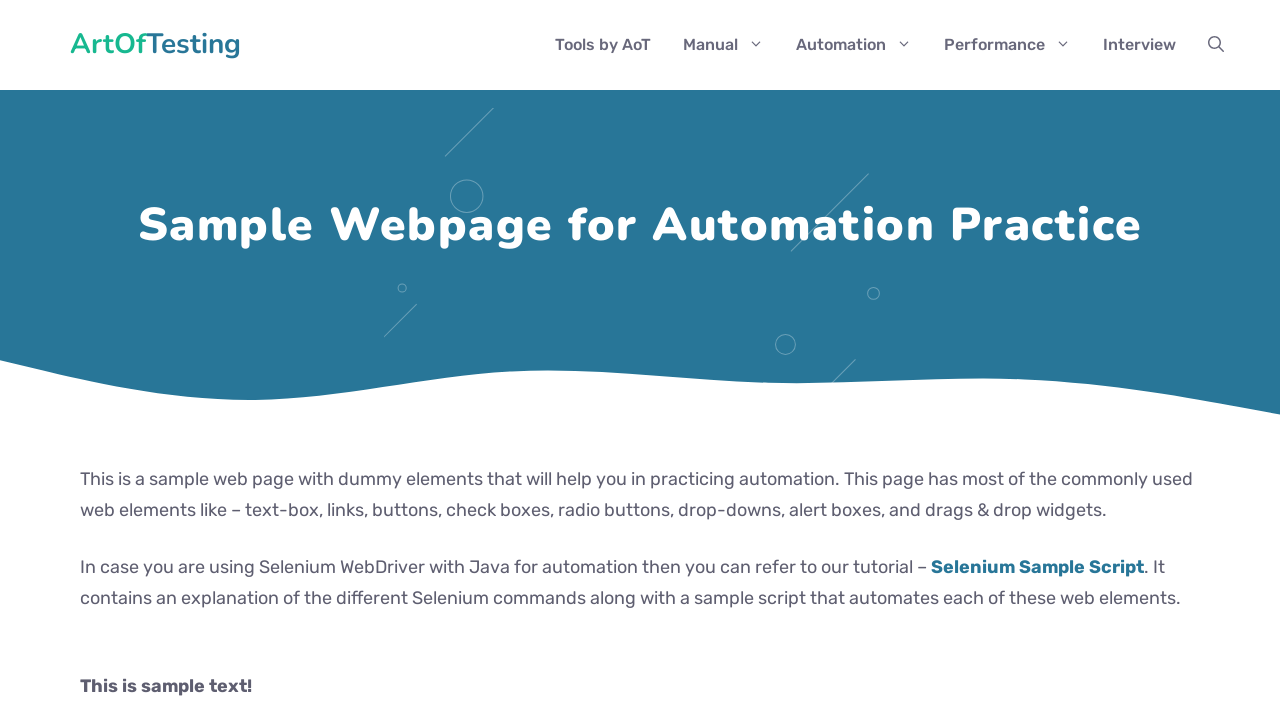

Verified input field with id 'fname' is enabled
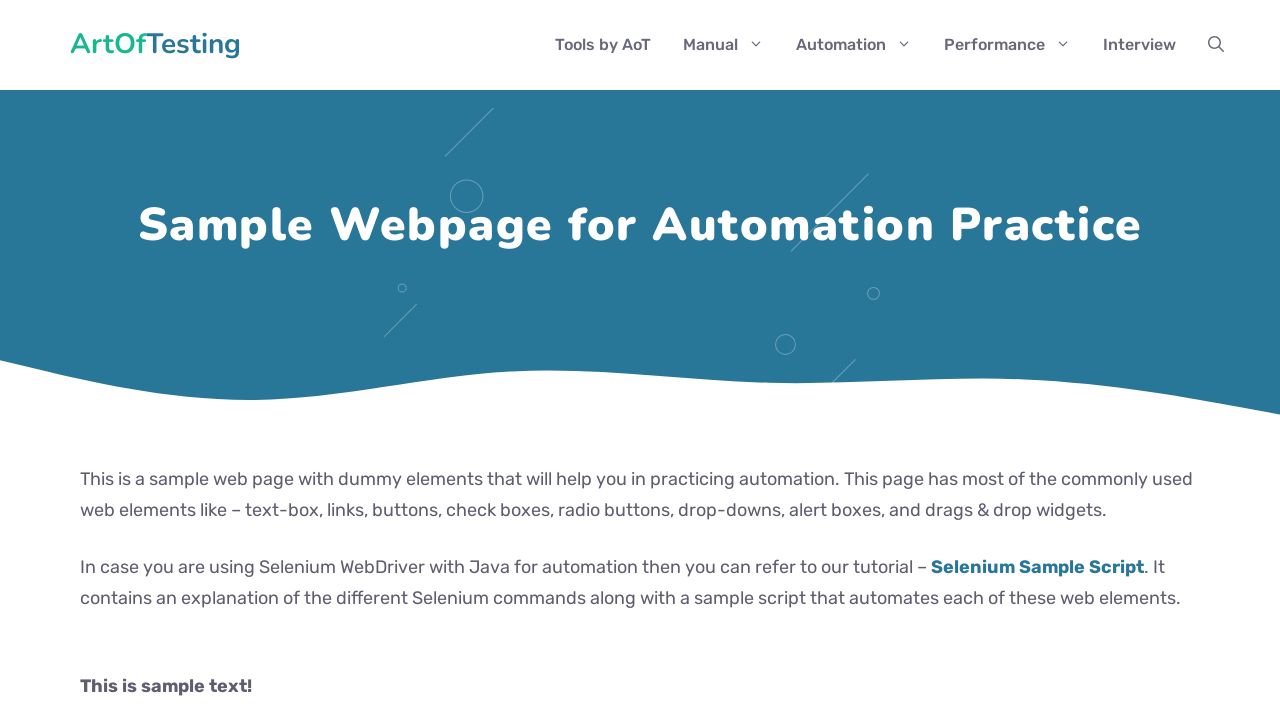

Verified input field with id 'fname' is editable
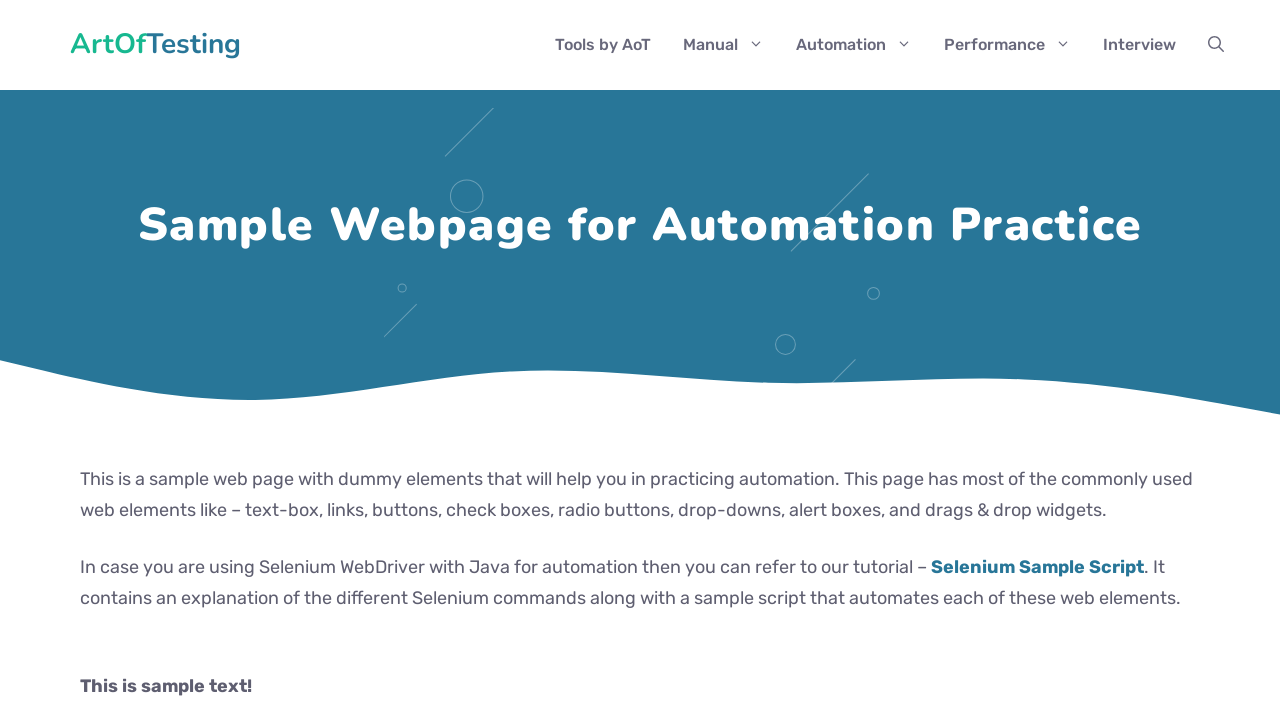

Filled input field 'fname' with text 'Furqan' on //input[@id='fname']
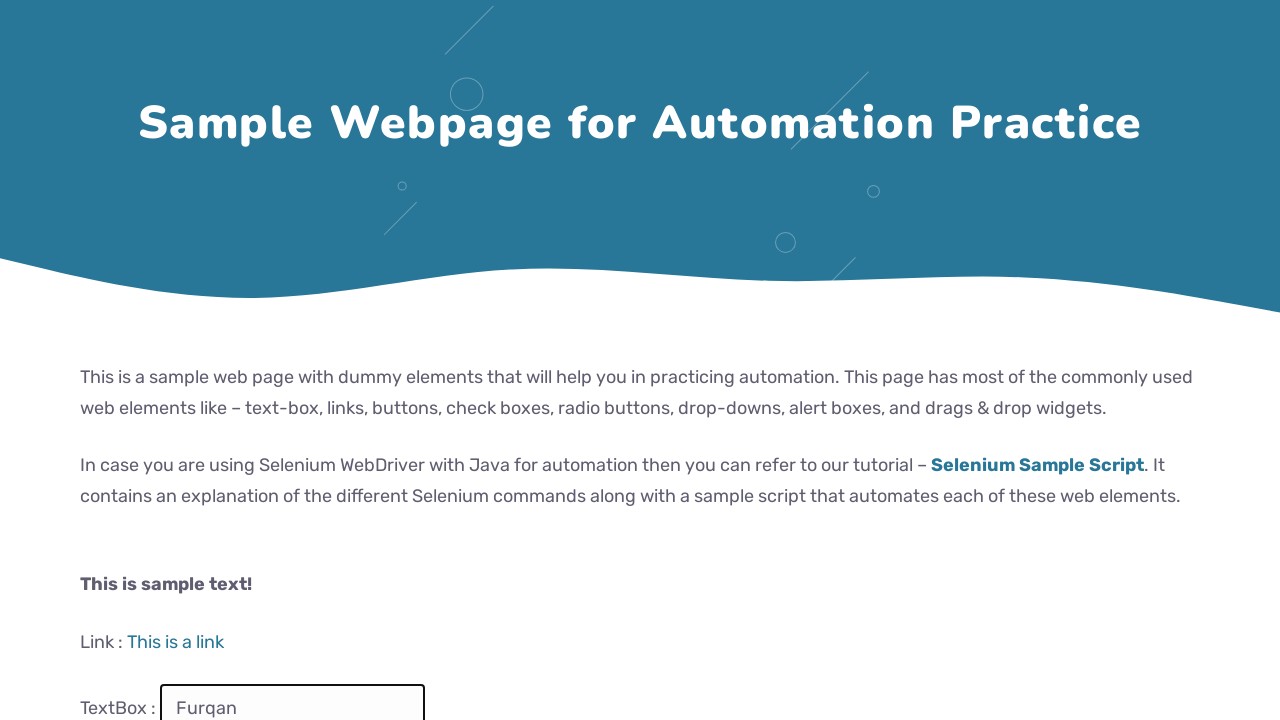

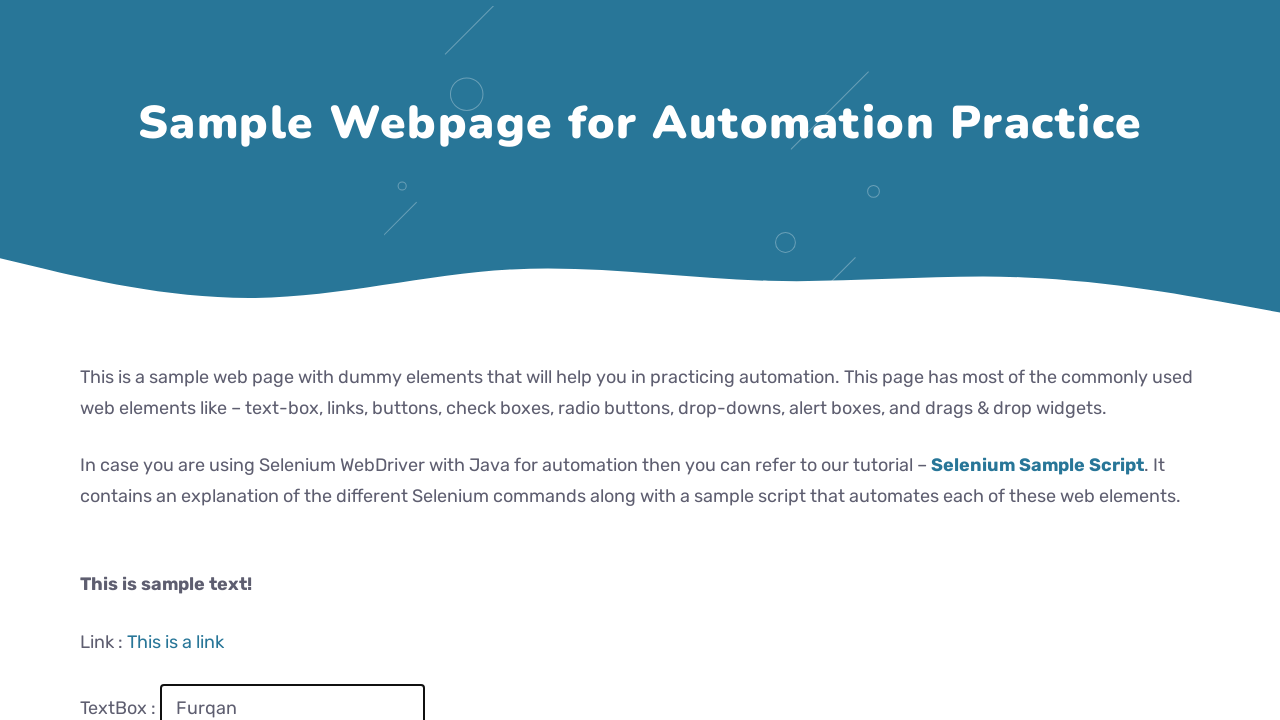